Tests the first checkbox functionality by verifying its initial unchecked state, clicking it, and verifying it becomes checked.

Starting URL: http://the-internet.herokuapp.com/checkboxes

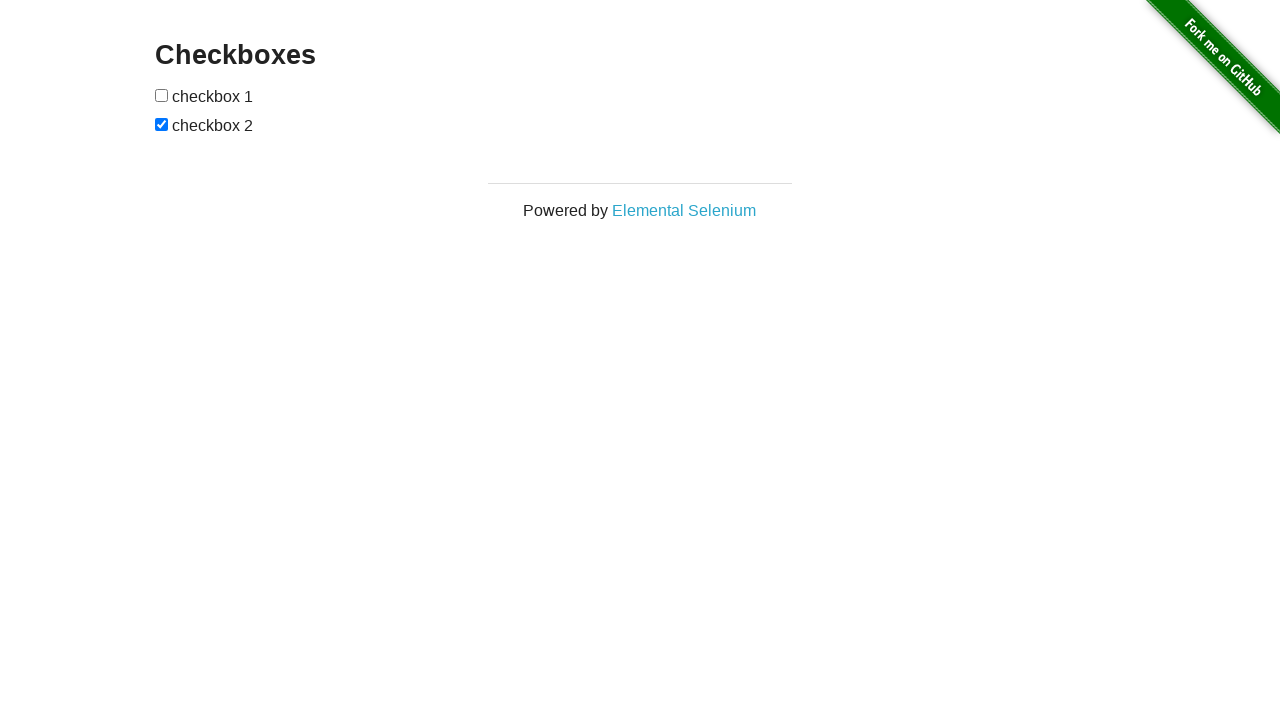

Located the first checkbox element
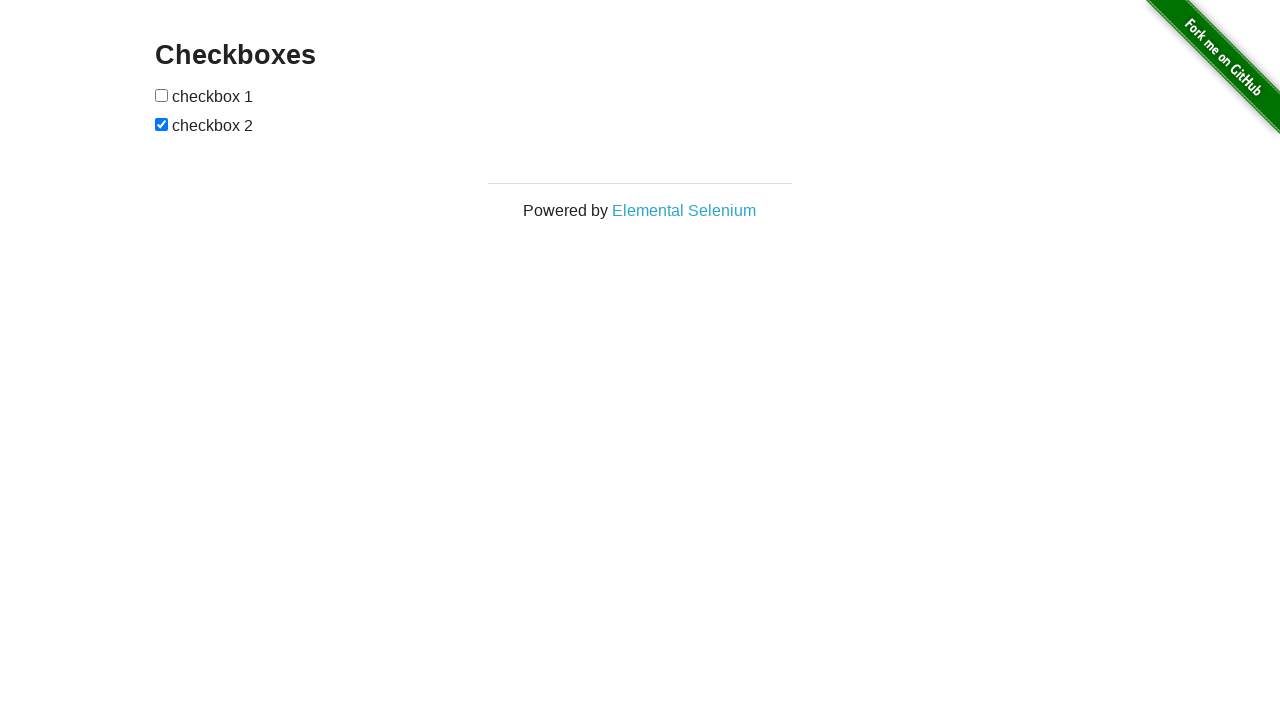

Verified first checkbox is initially unchecked
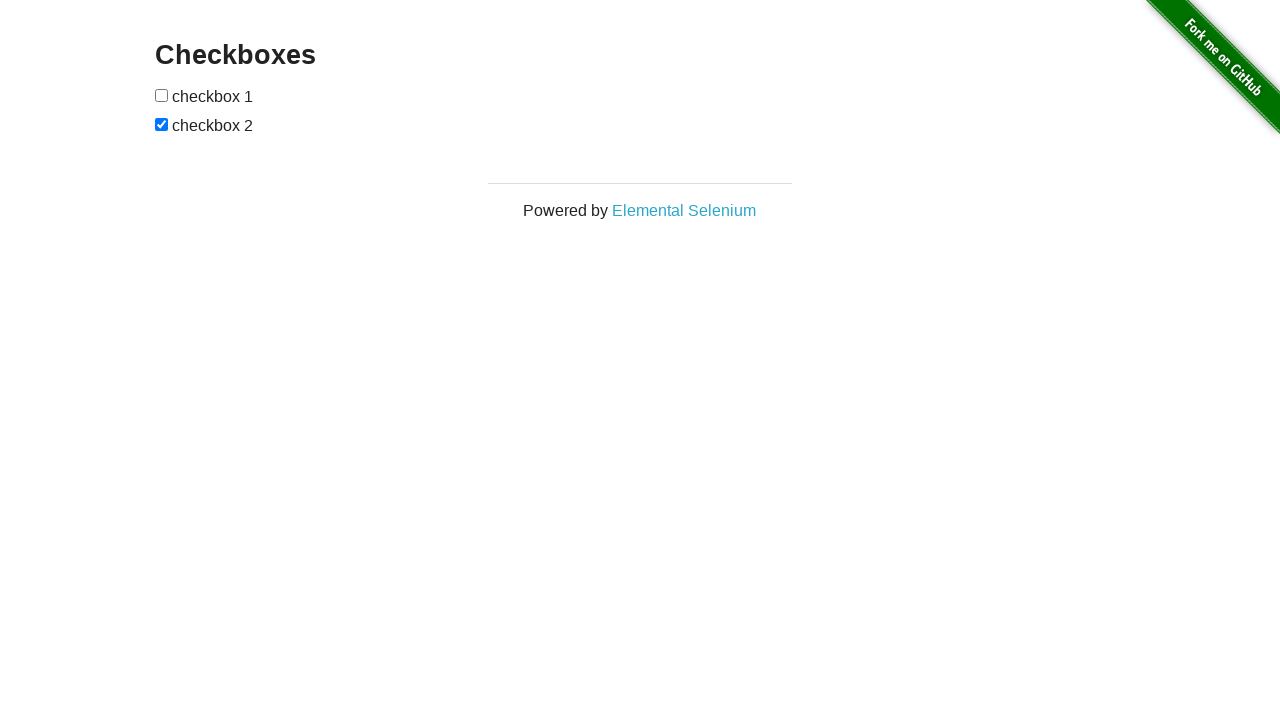

Clicked the first checkbox at (162, 95) on [type=checkbox] >> nth=0
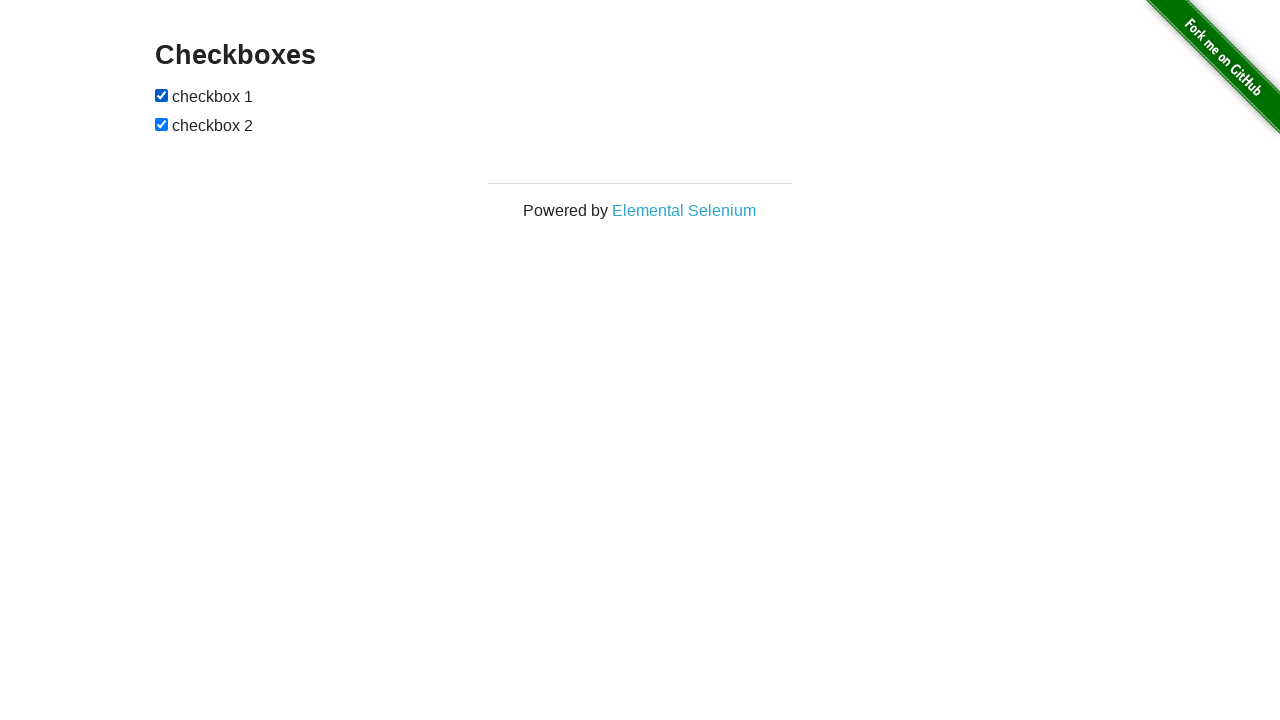

Verified first checkbox is now checked
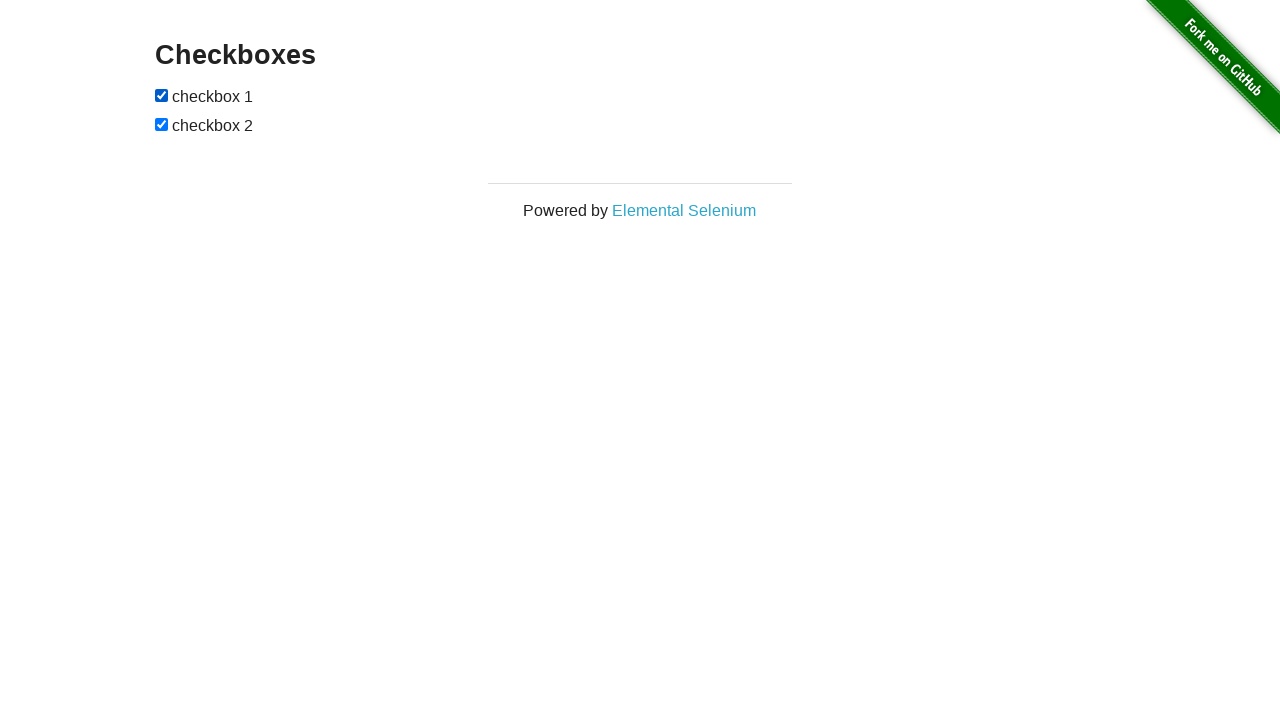

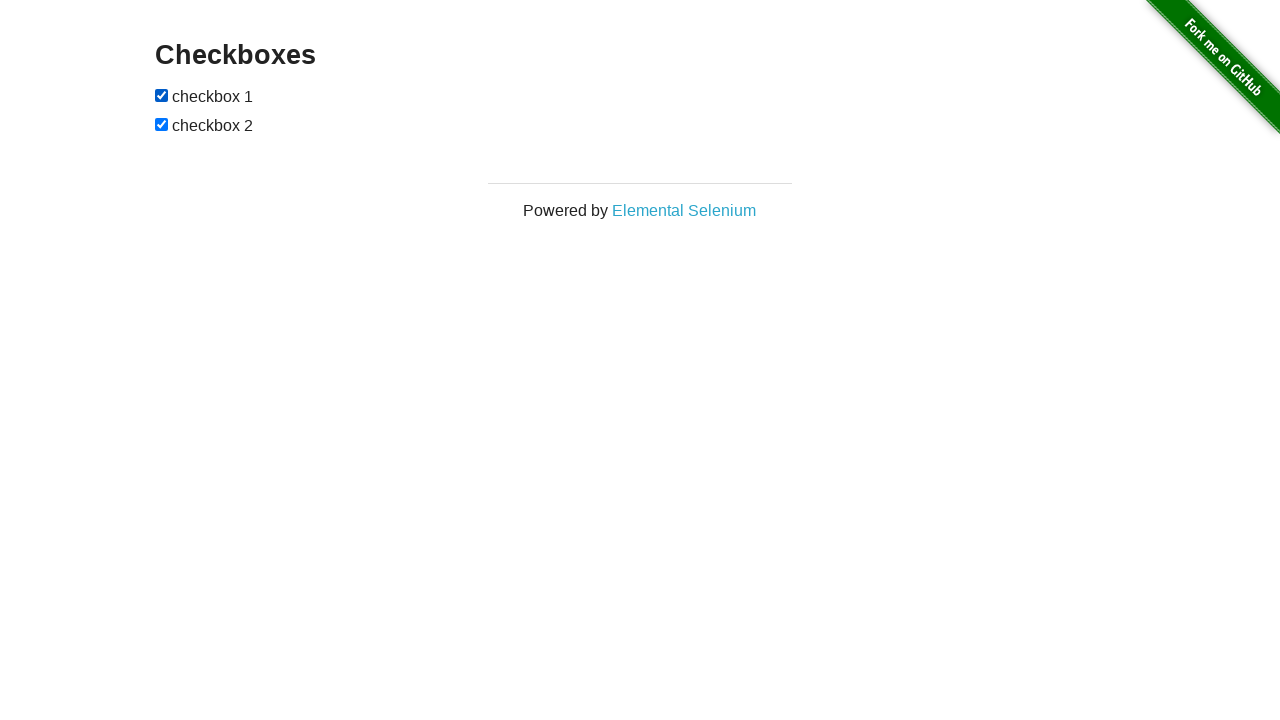